Navigates to a sample testing site and scrolls to a confirm box button element

Starting URL: https://artoftesting.com/samplesiteforselenium

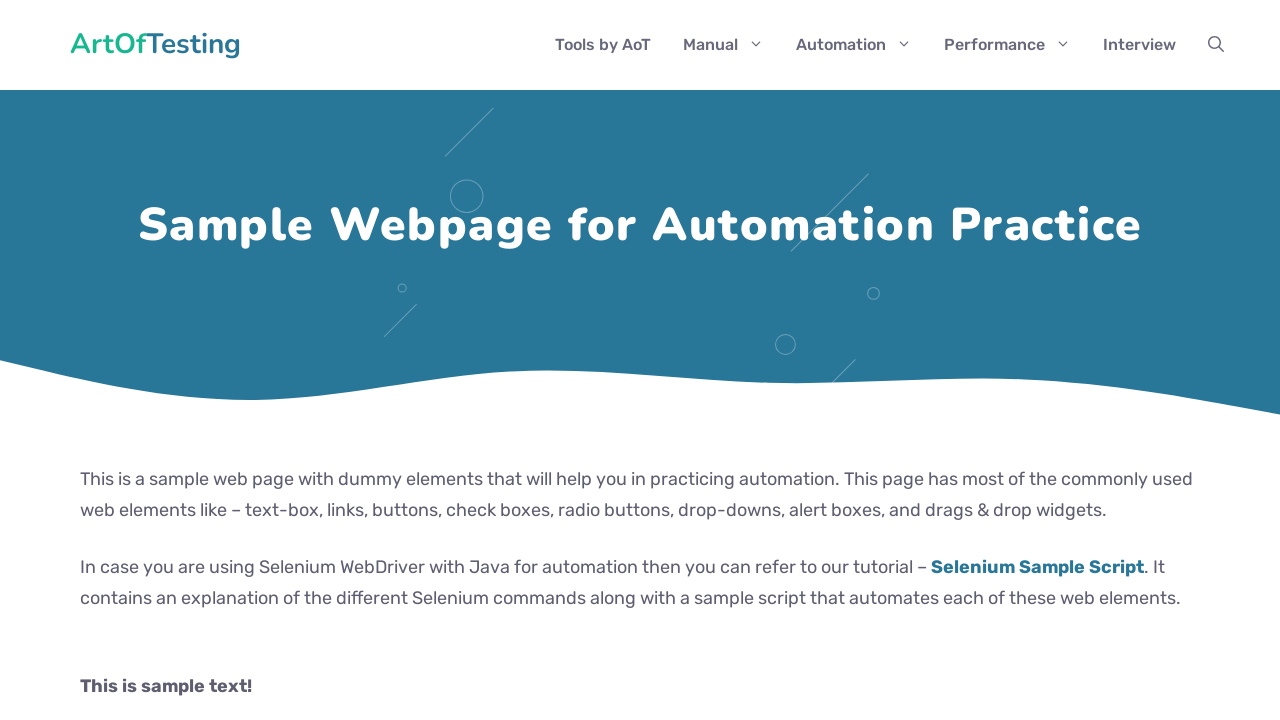

Navigated to sample testing site
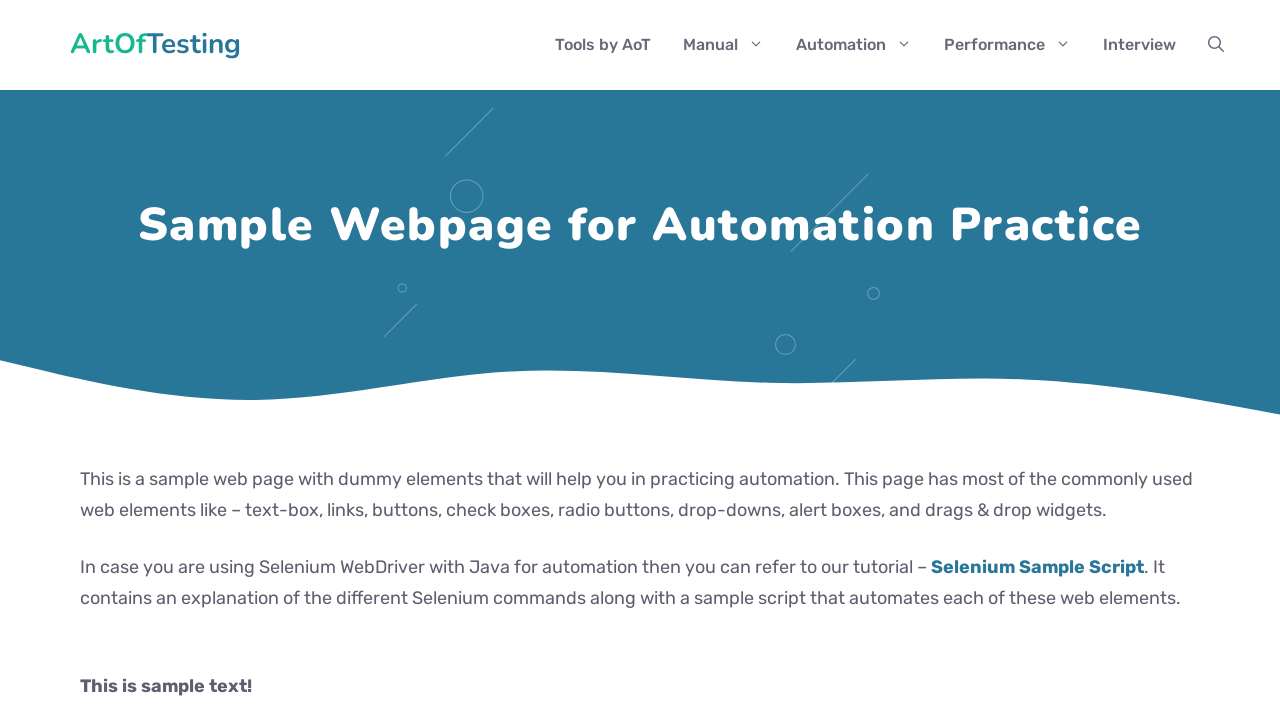

Located Generate Confirm Box button element
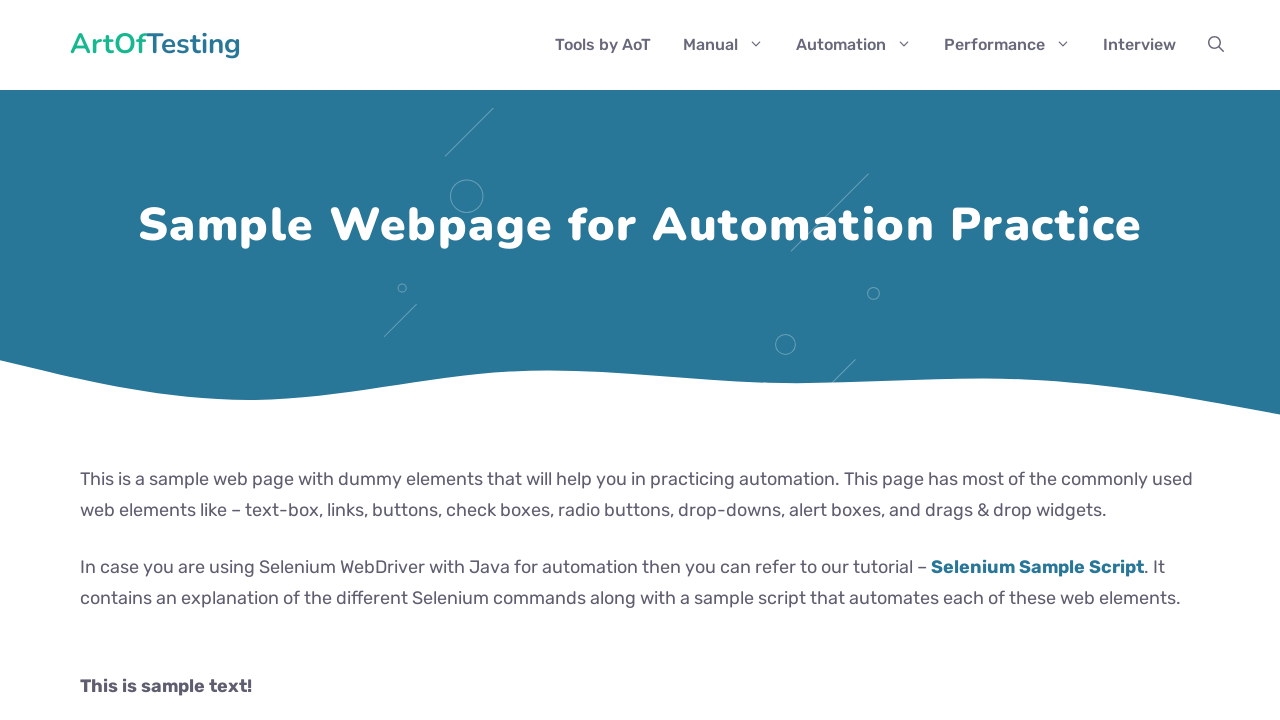

Scrolled Generate Confirm Box button into view
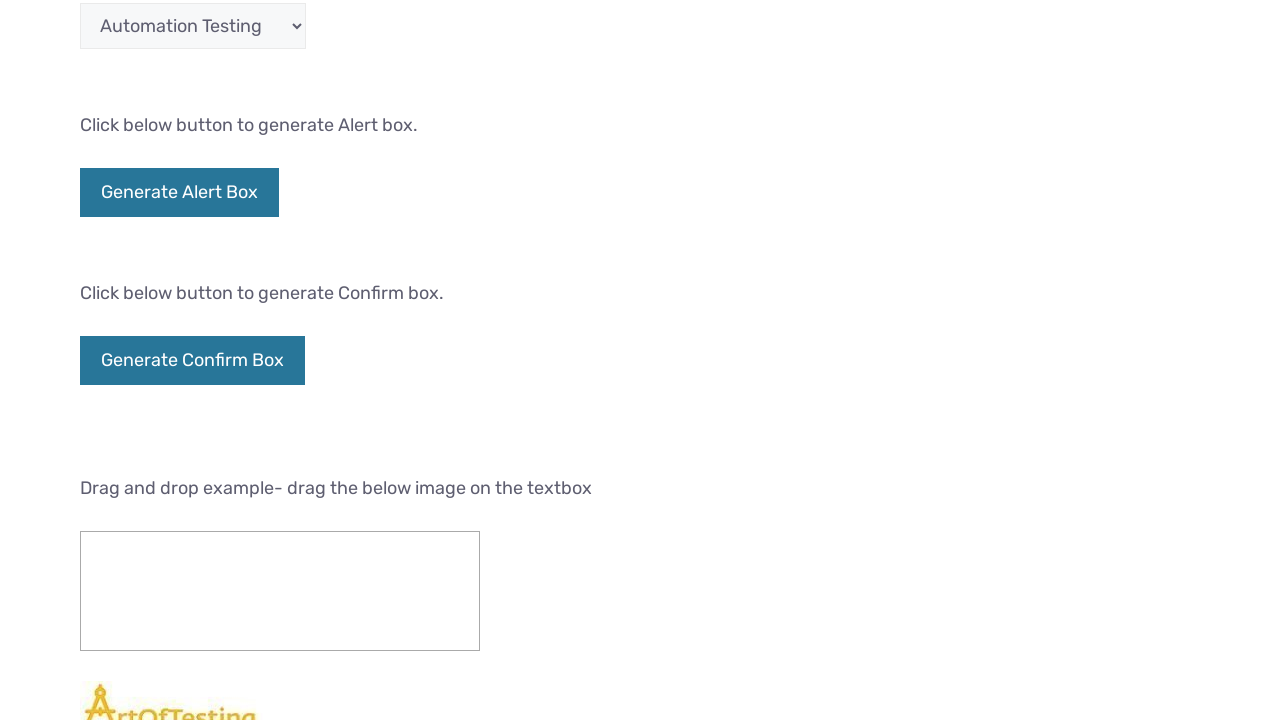

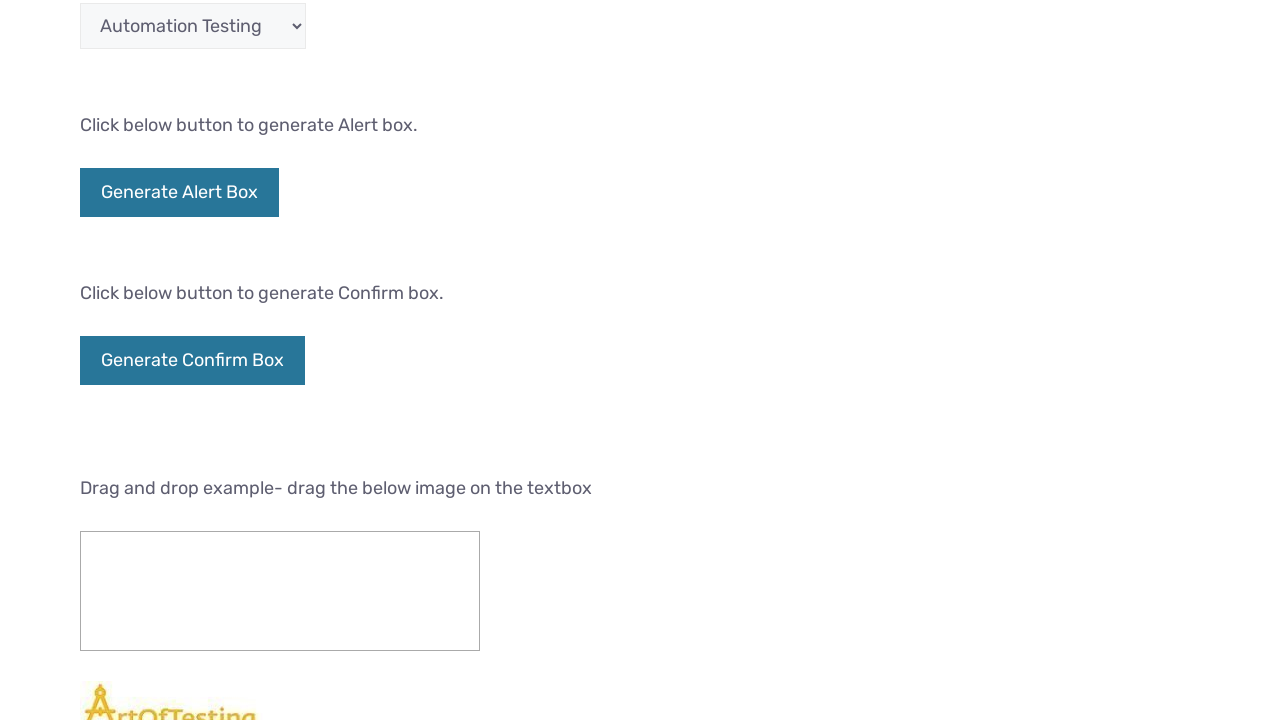